Tests Target.com search functionality by entering a product search term and clicking the search button

Starting URL: https://www.target.com/

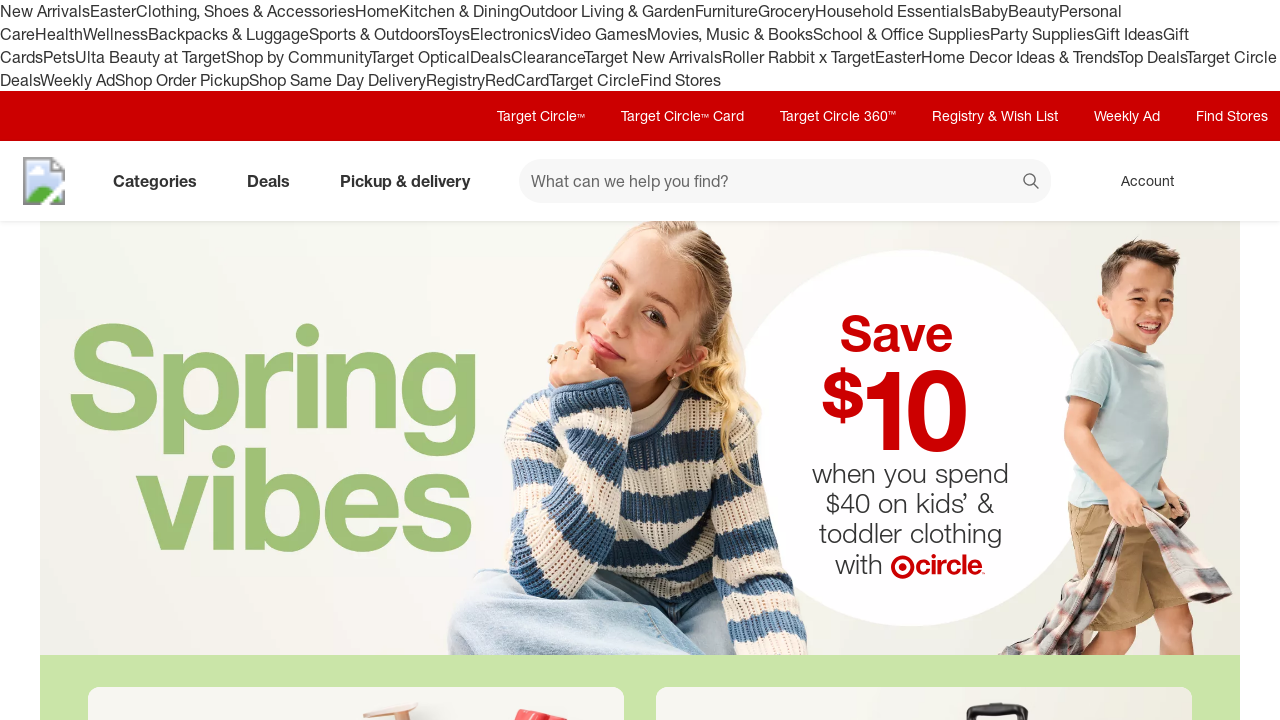

Filled search input with 'wireless headphones' on #search
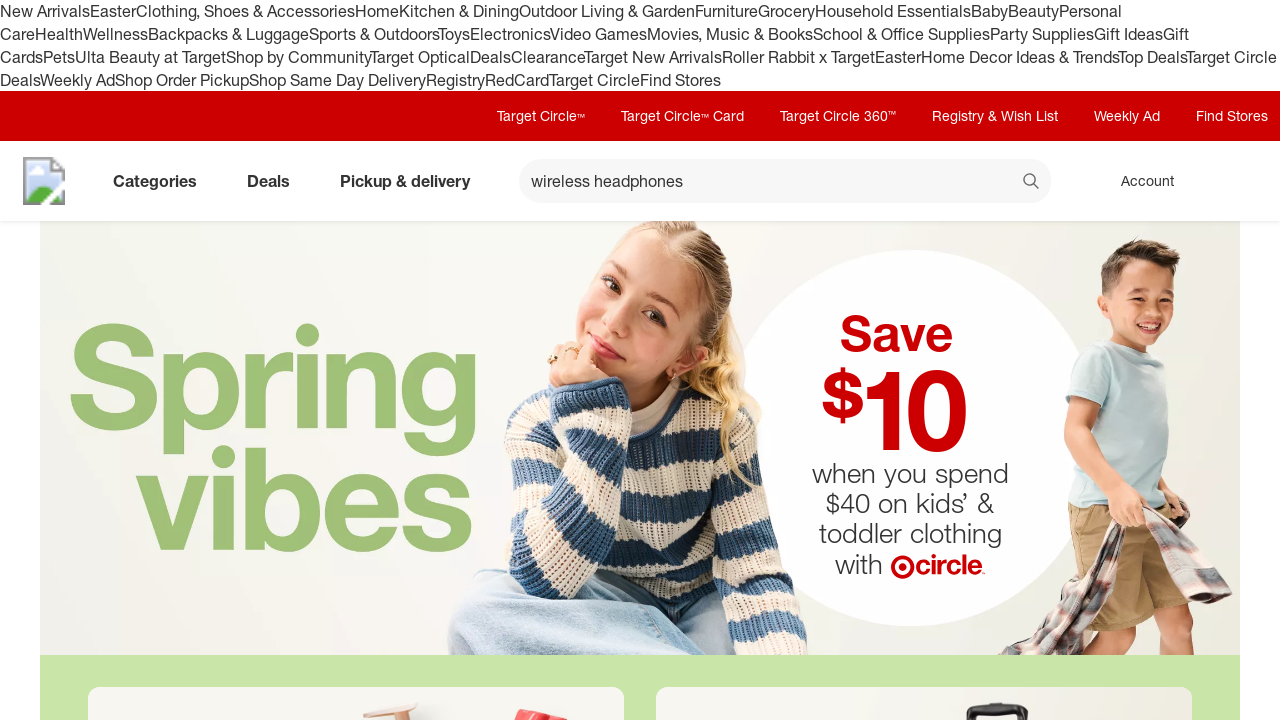

Clicked search button to execute search at (1032, 183) on [data-test*='SearchButton']
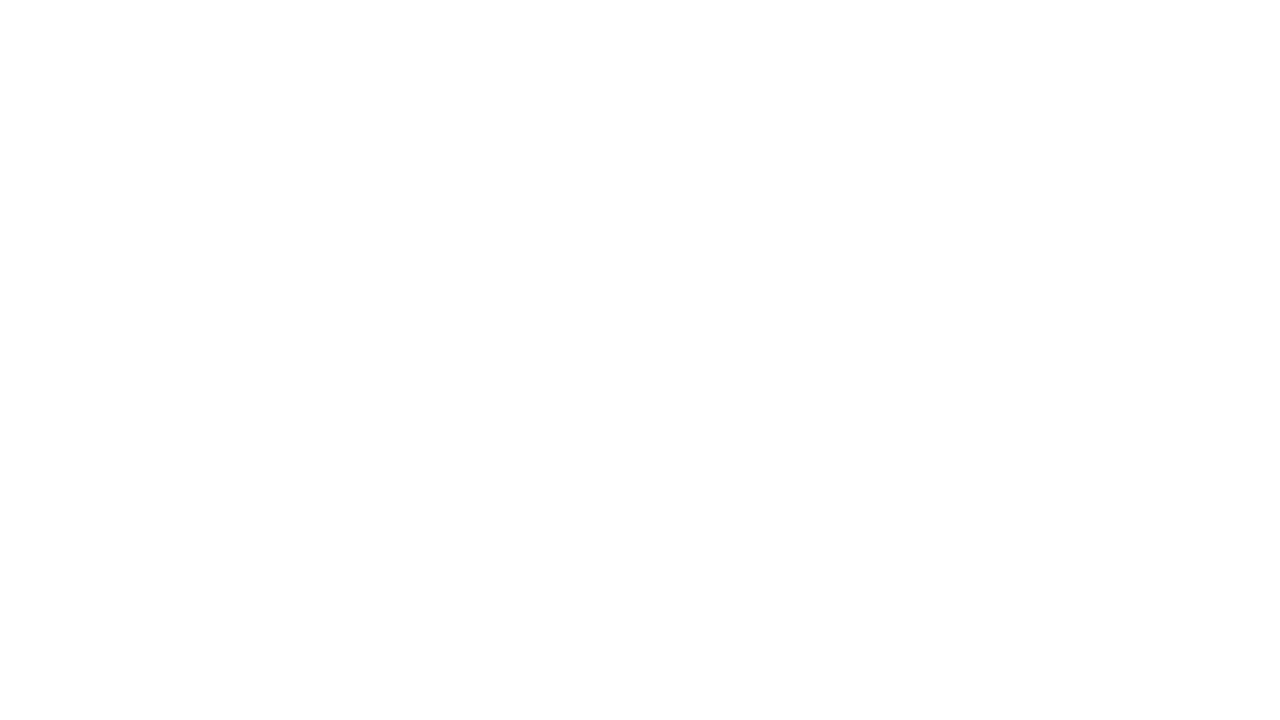

Waited for search results page to load
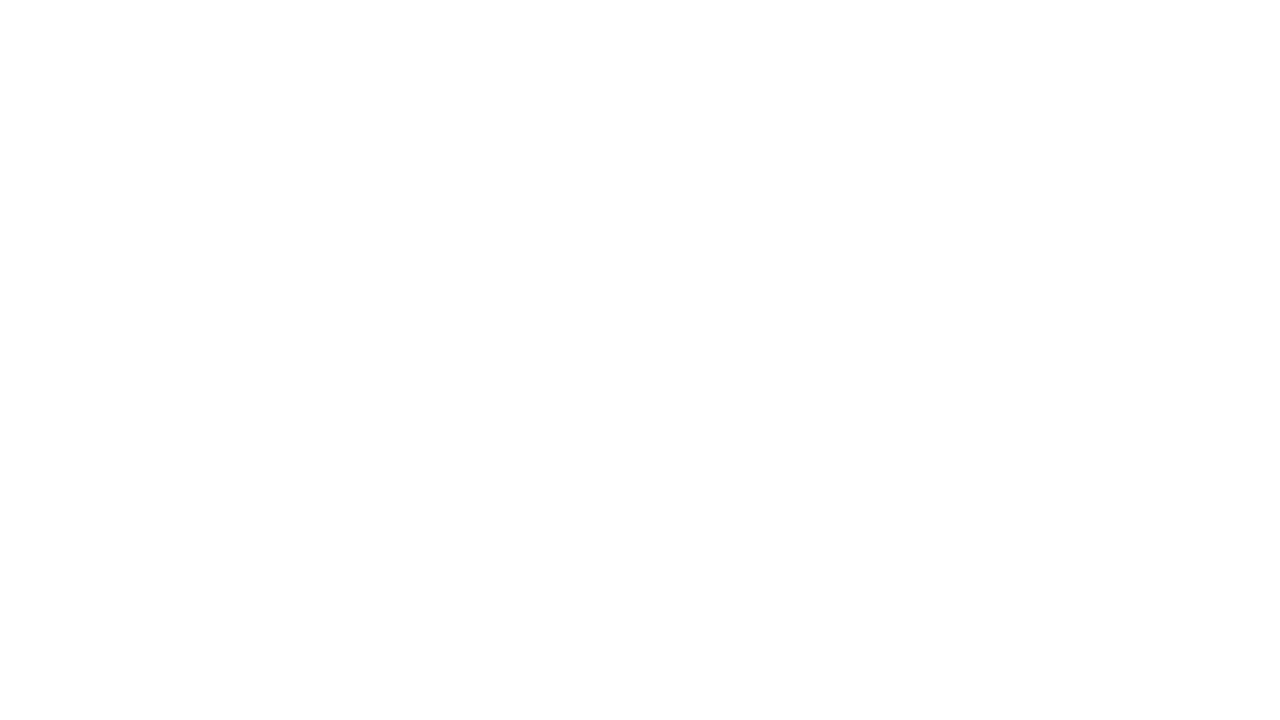

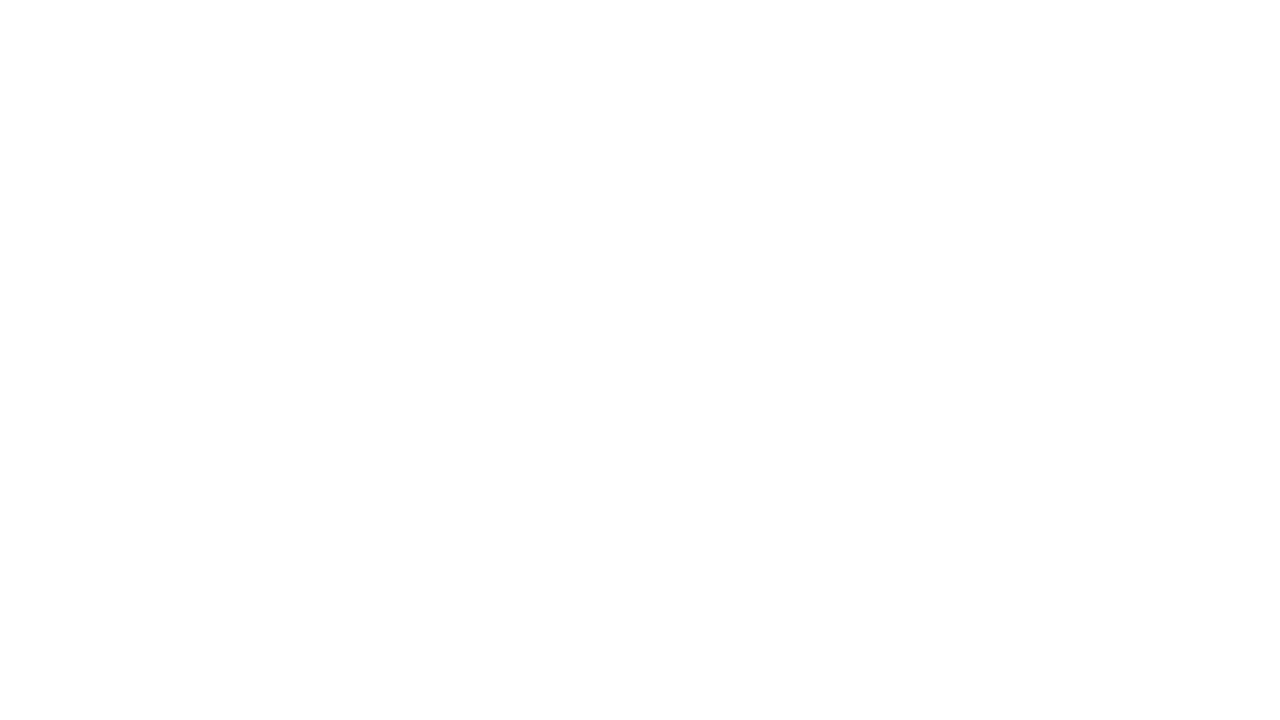